Navigates to the Submit New Language page and verifies the styling of important notice markup elements

Starting URL: http://www.99-bottles-of-beer.net/

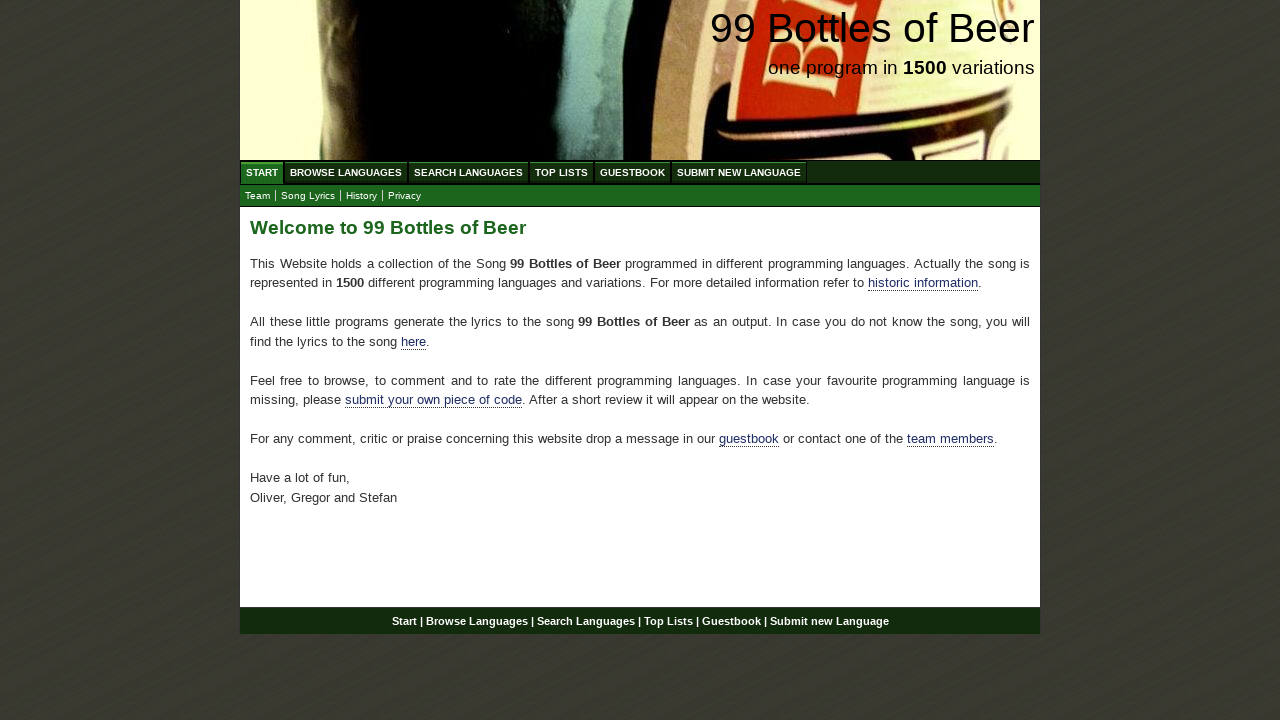

Clicked 'SUBMIT NEW LANGUAGE' link to navigate to the Submit New Language page at (739, 172) on text=SUBMIT NEW LANGUAGE
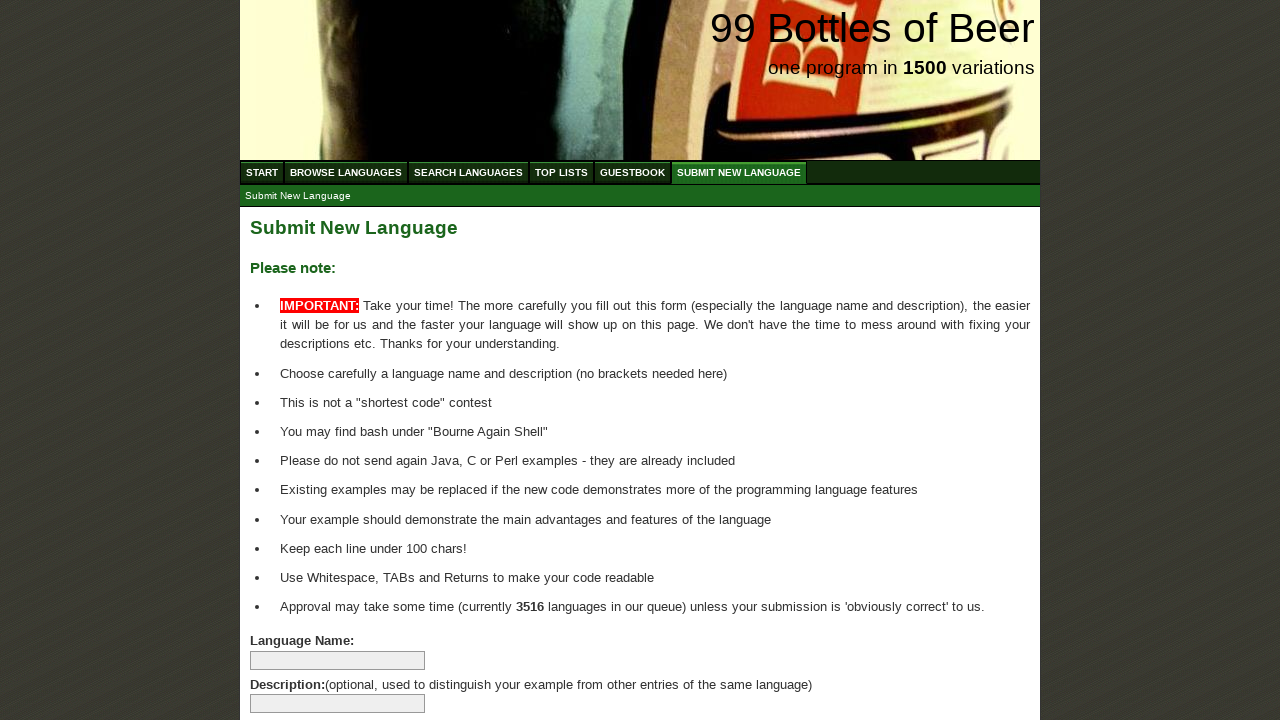

Important notice markup elements loaded in the main content area
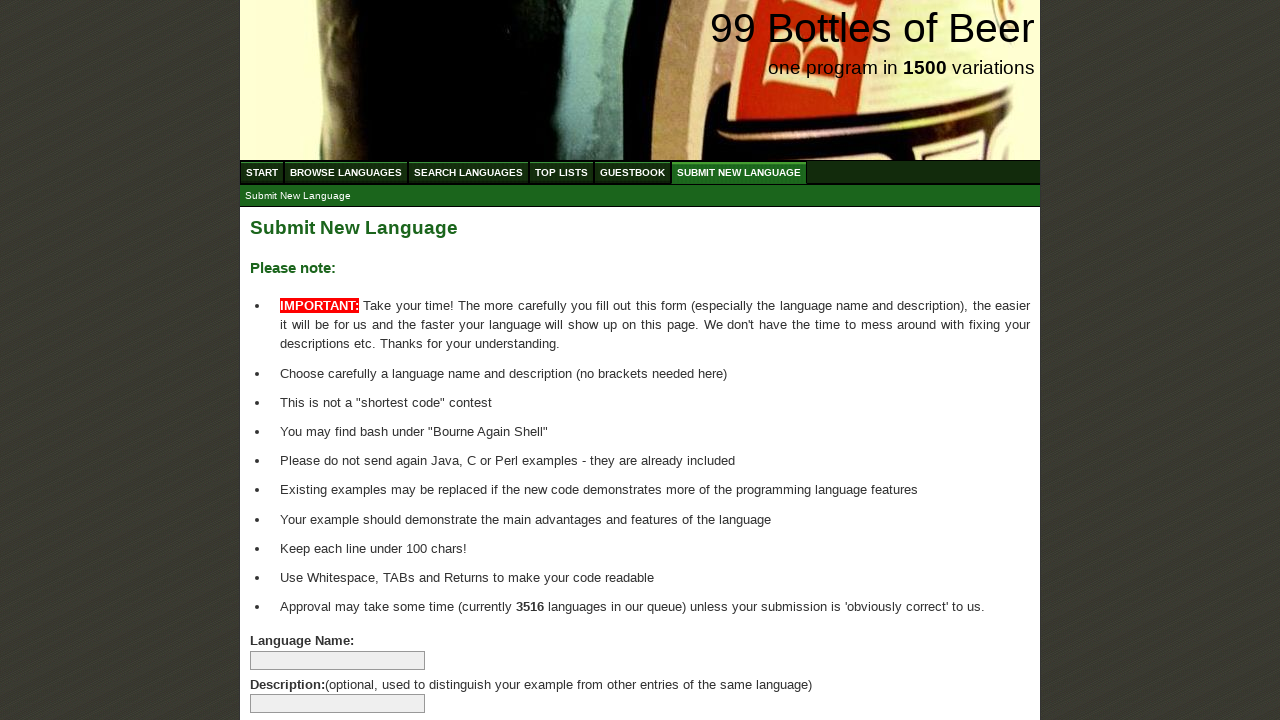

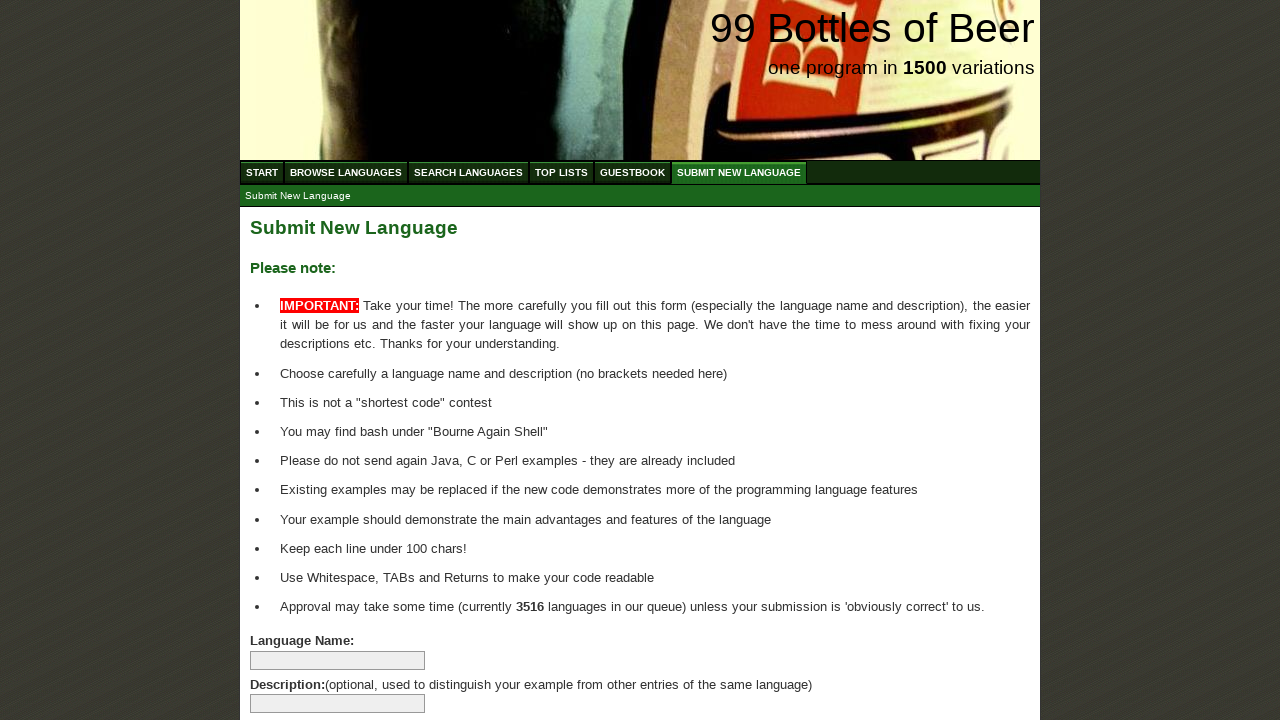